Tests a simple form by filling in first name, last name, city, and country fields using different locator strategies, then submits the form by clicking the button.

Starting URL: http://suninjuly.github.io/simple_form_find_task.html

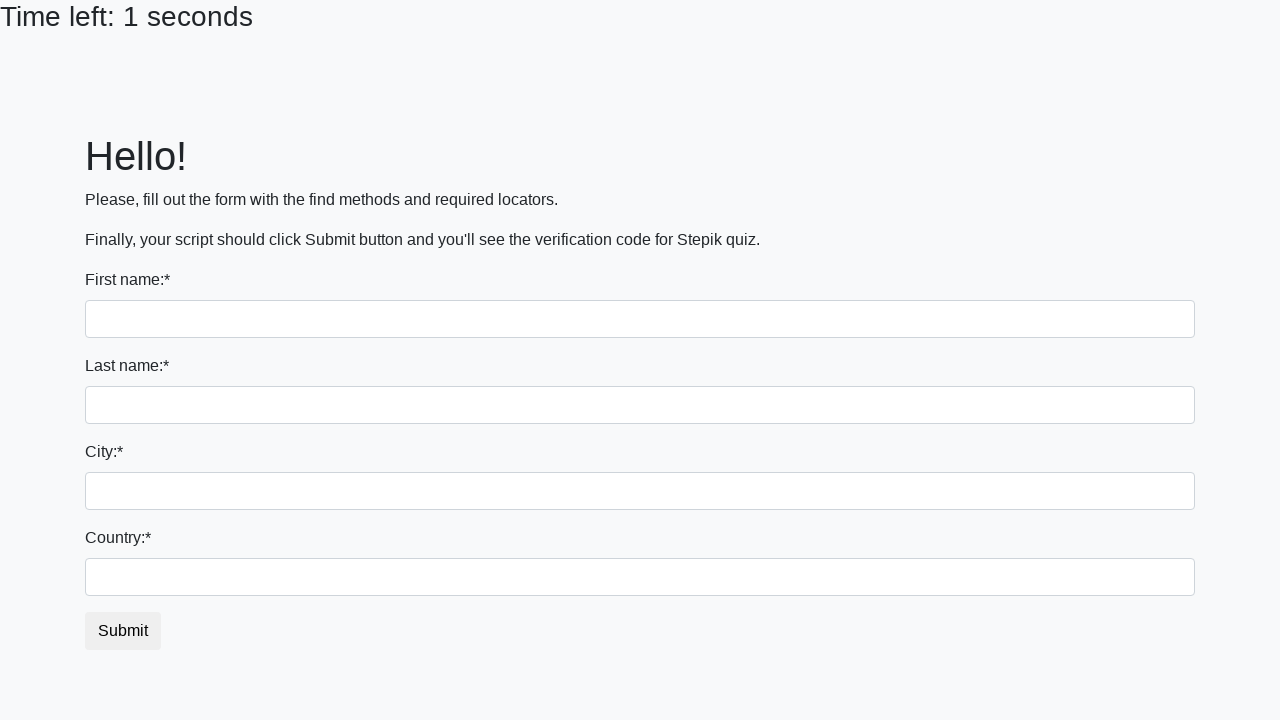

Filled first name field with 'Ivan' on input
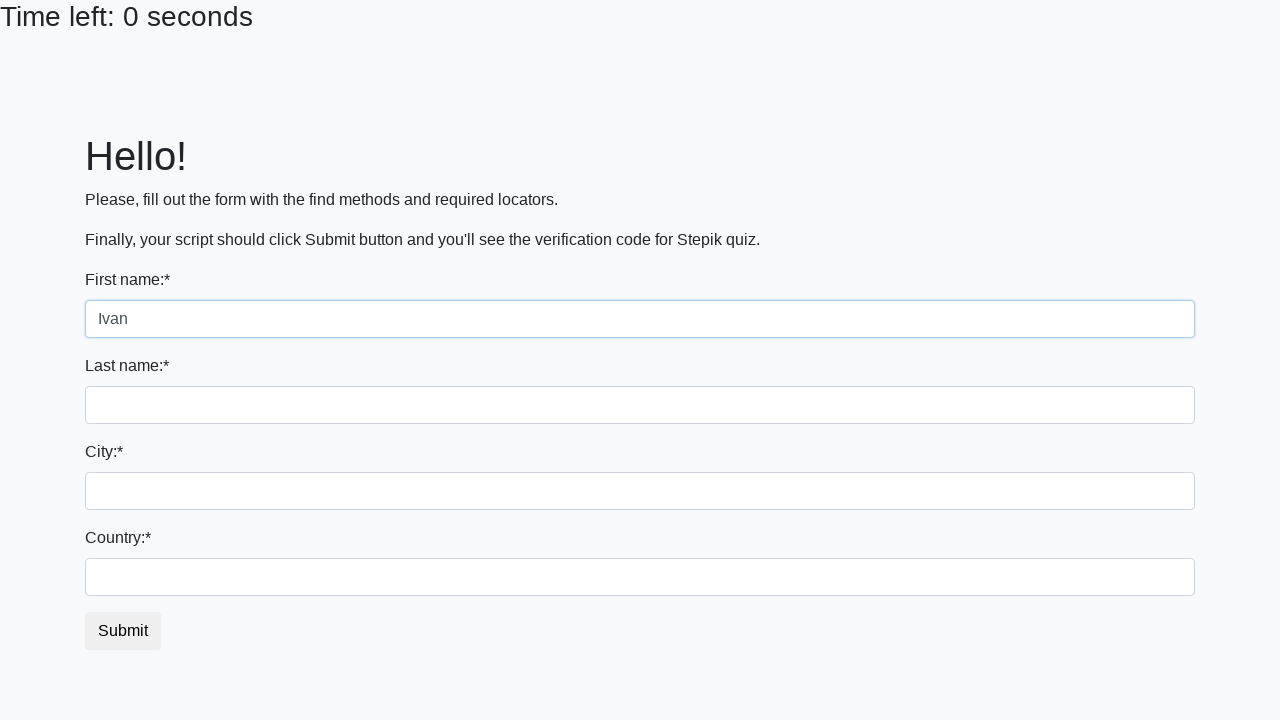

Filled last name field with 'Petrov' on input[name='last_name']
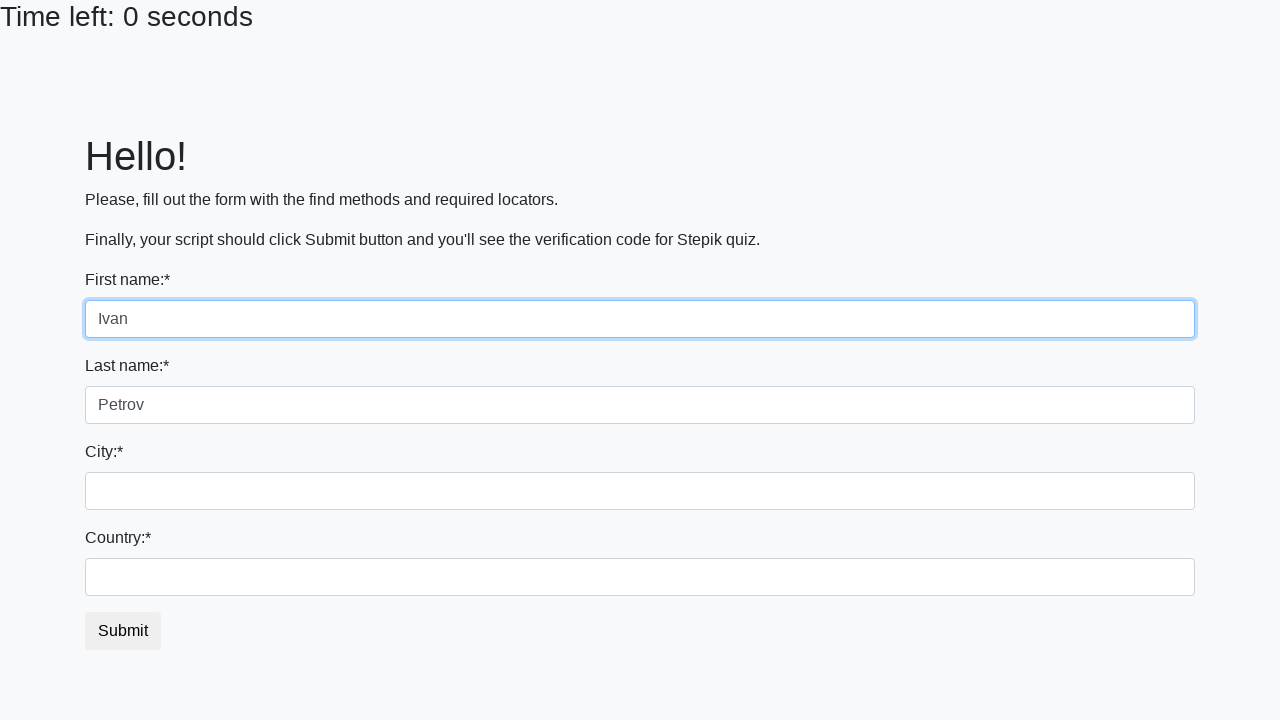

Filled city field with 'Smolensk' on .city
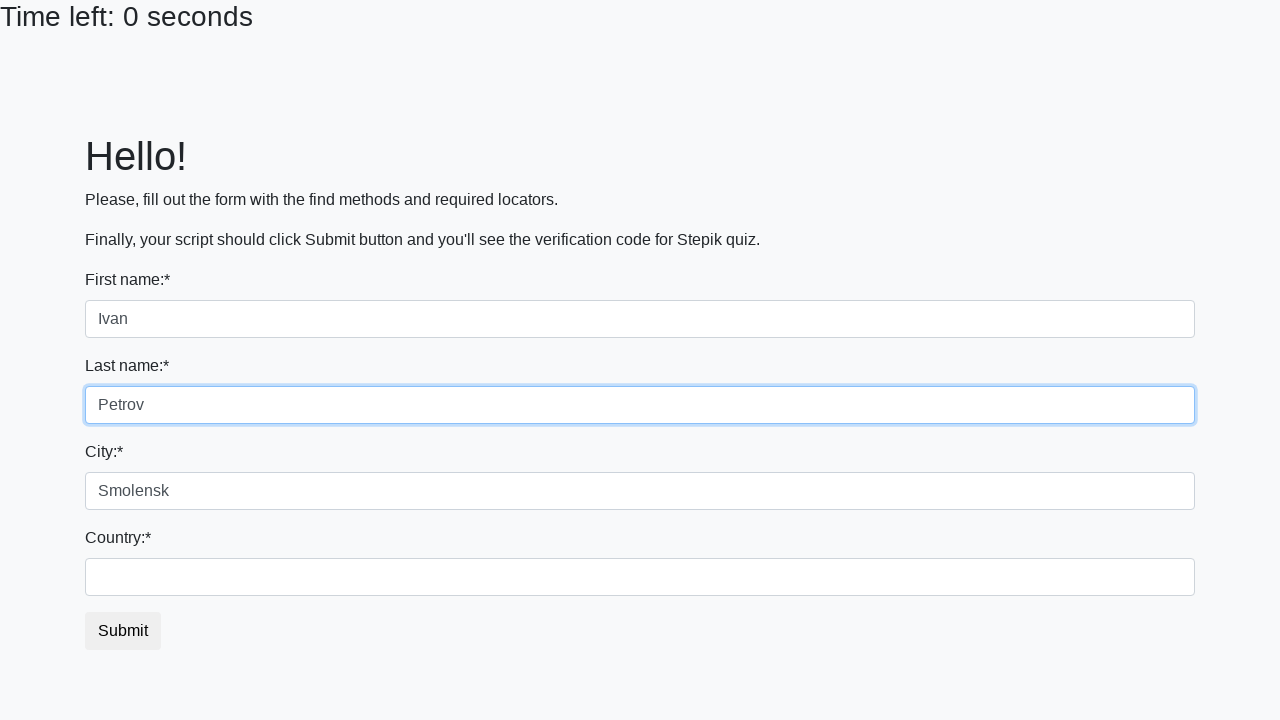

Filled country field with 'Russia' on #country
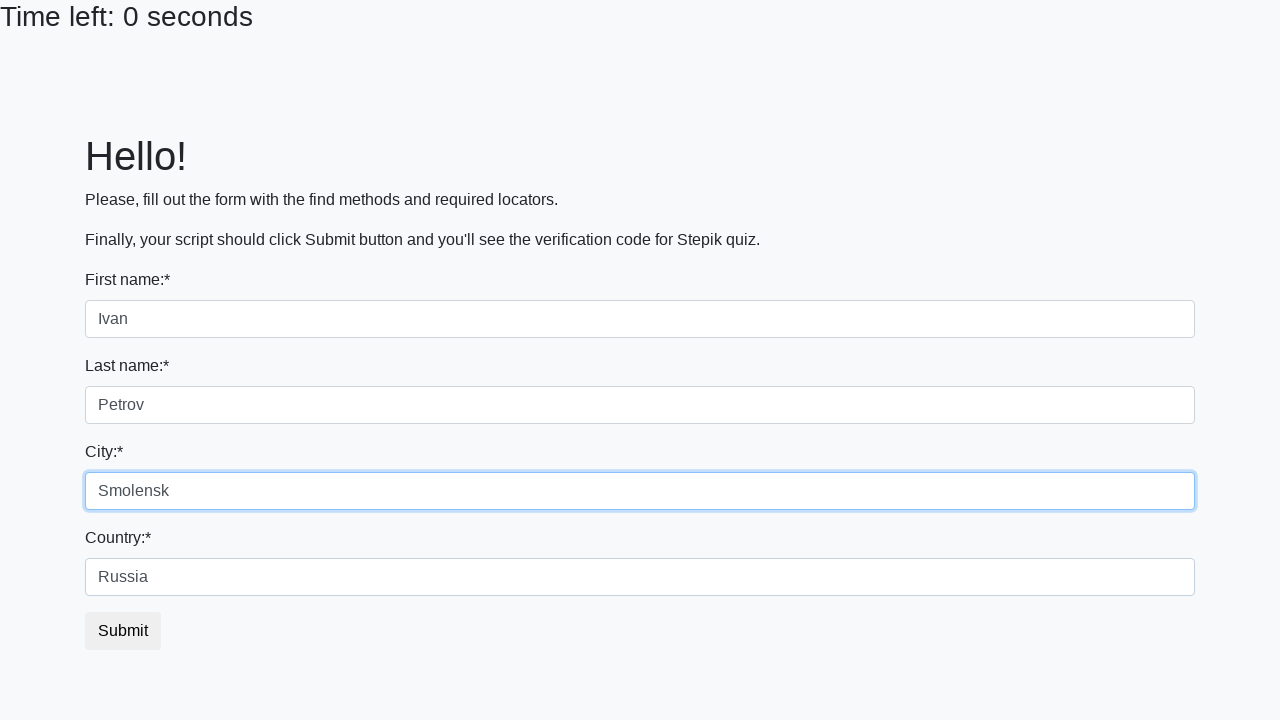

Clicked submit button to submit the form at (123, 631) on button.btn
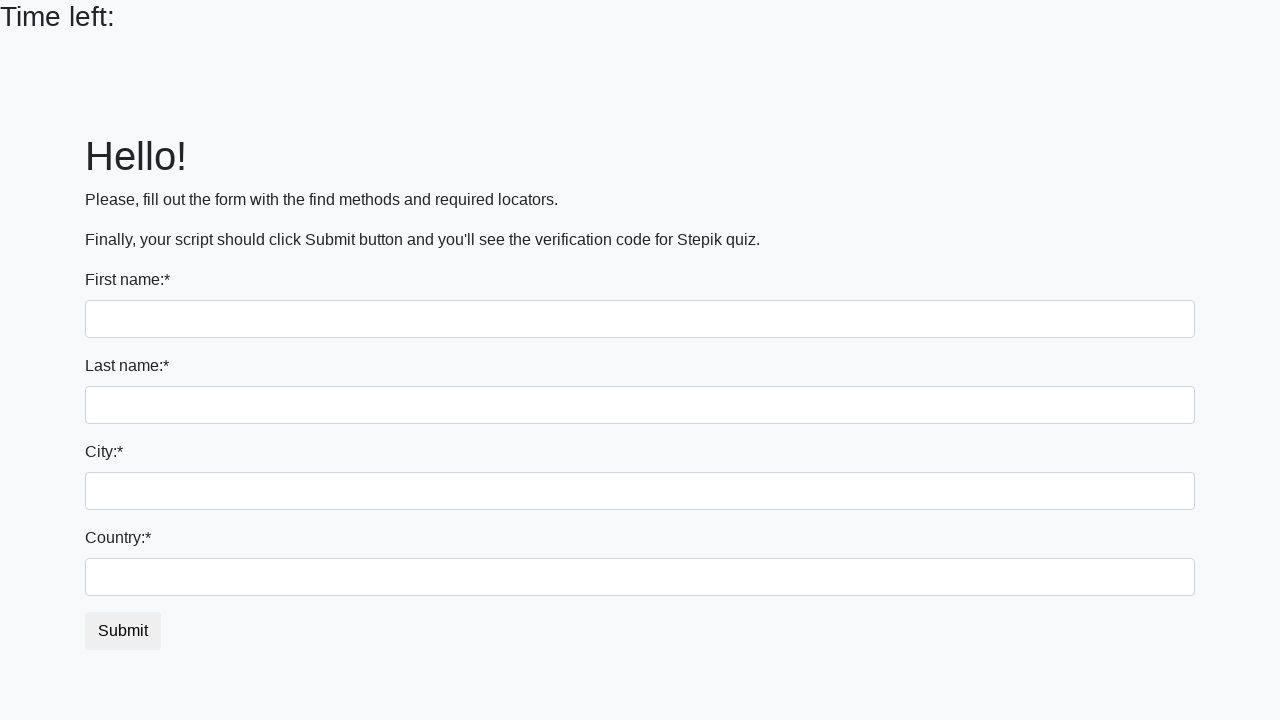

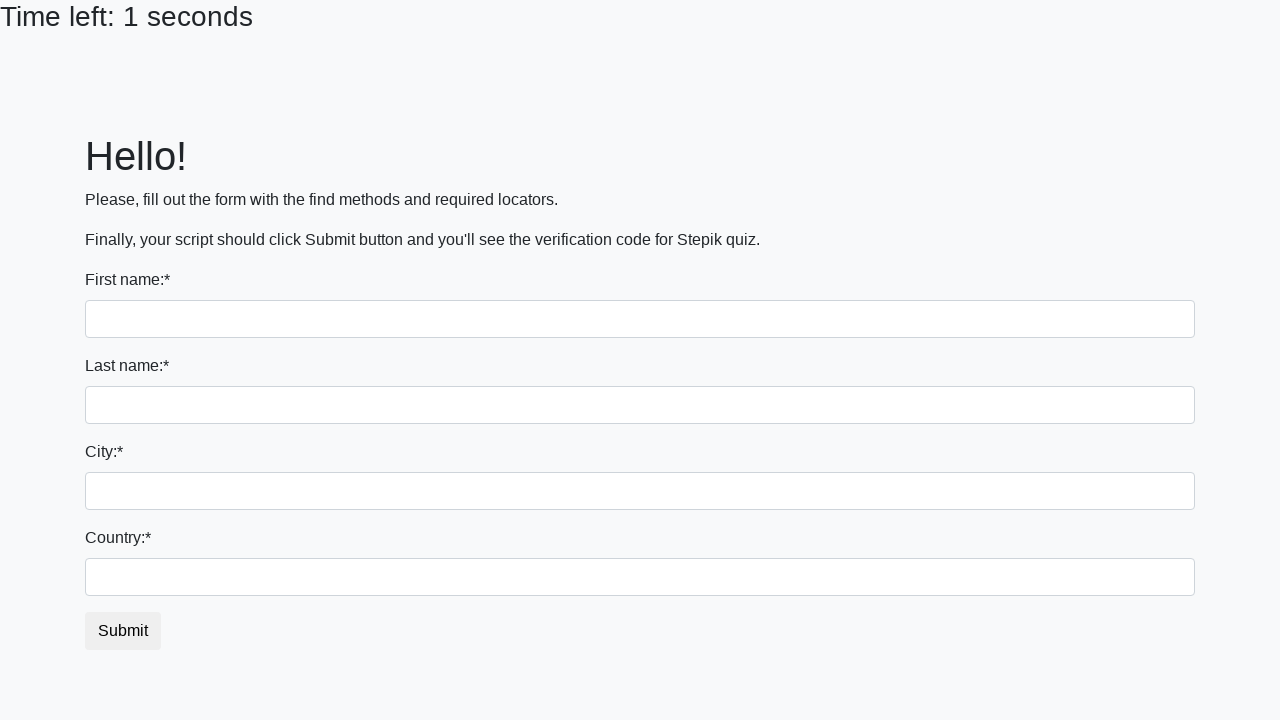